Tests browser window management capabilities by resizing, repositioning, maximizing and fullscreening the browser window

Starting URL: https://www.testotomasyonu.com

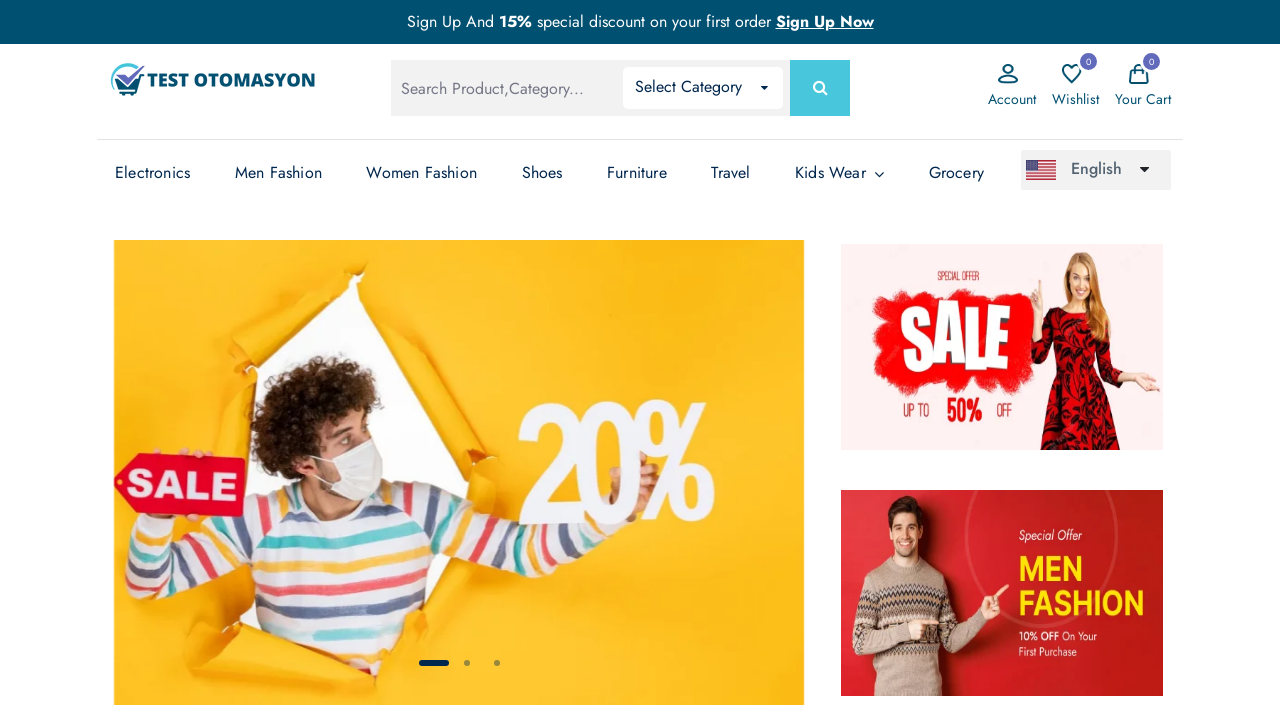

Retrieved initial window size
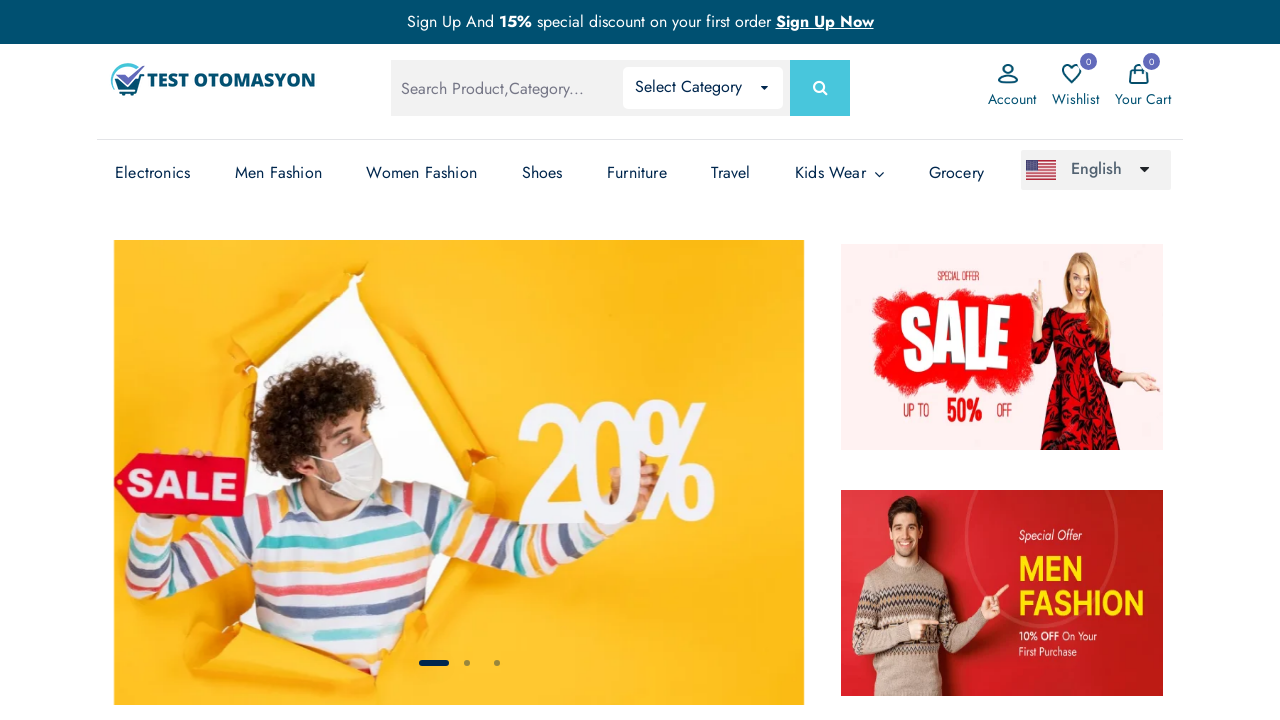

Maximized browser window to 1552x832
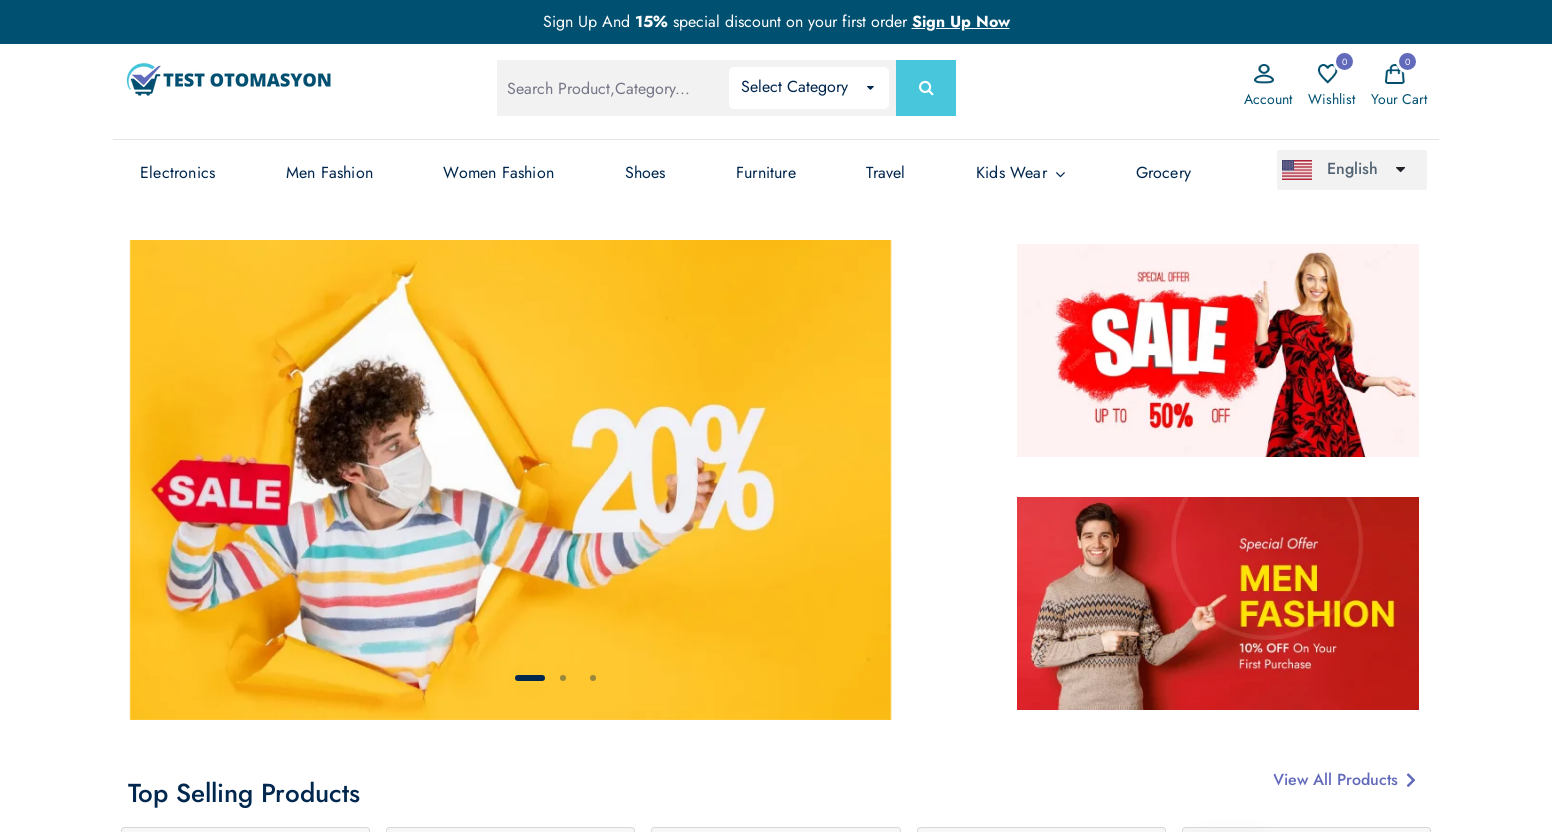

Set viewport to fullscreen resolution (1920x1080)
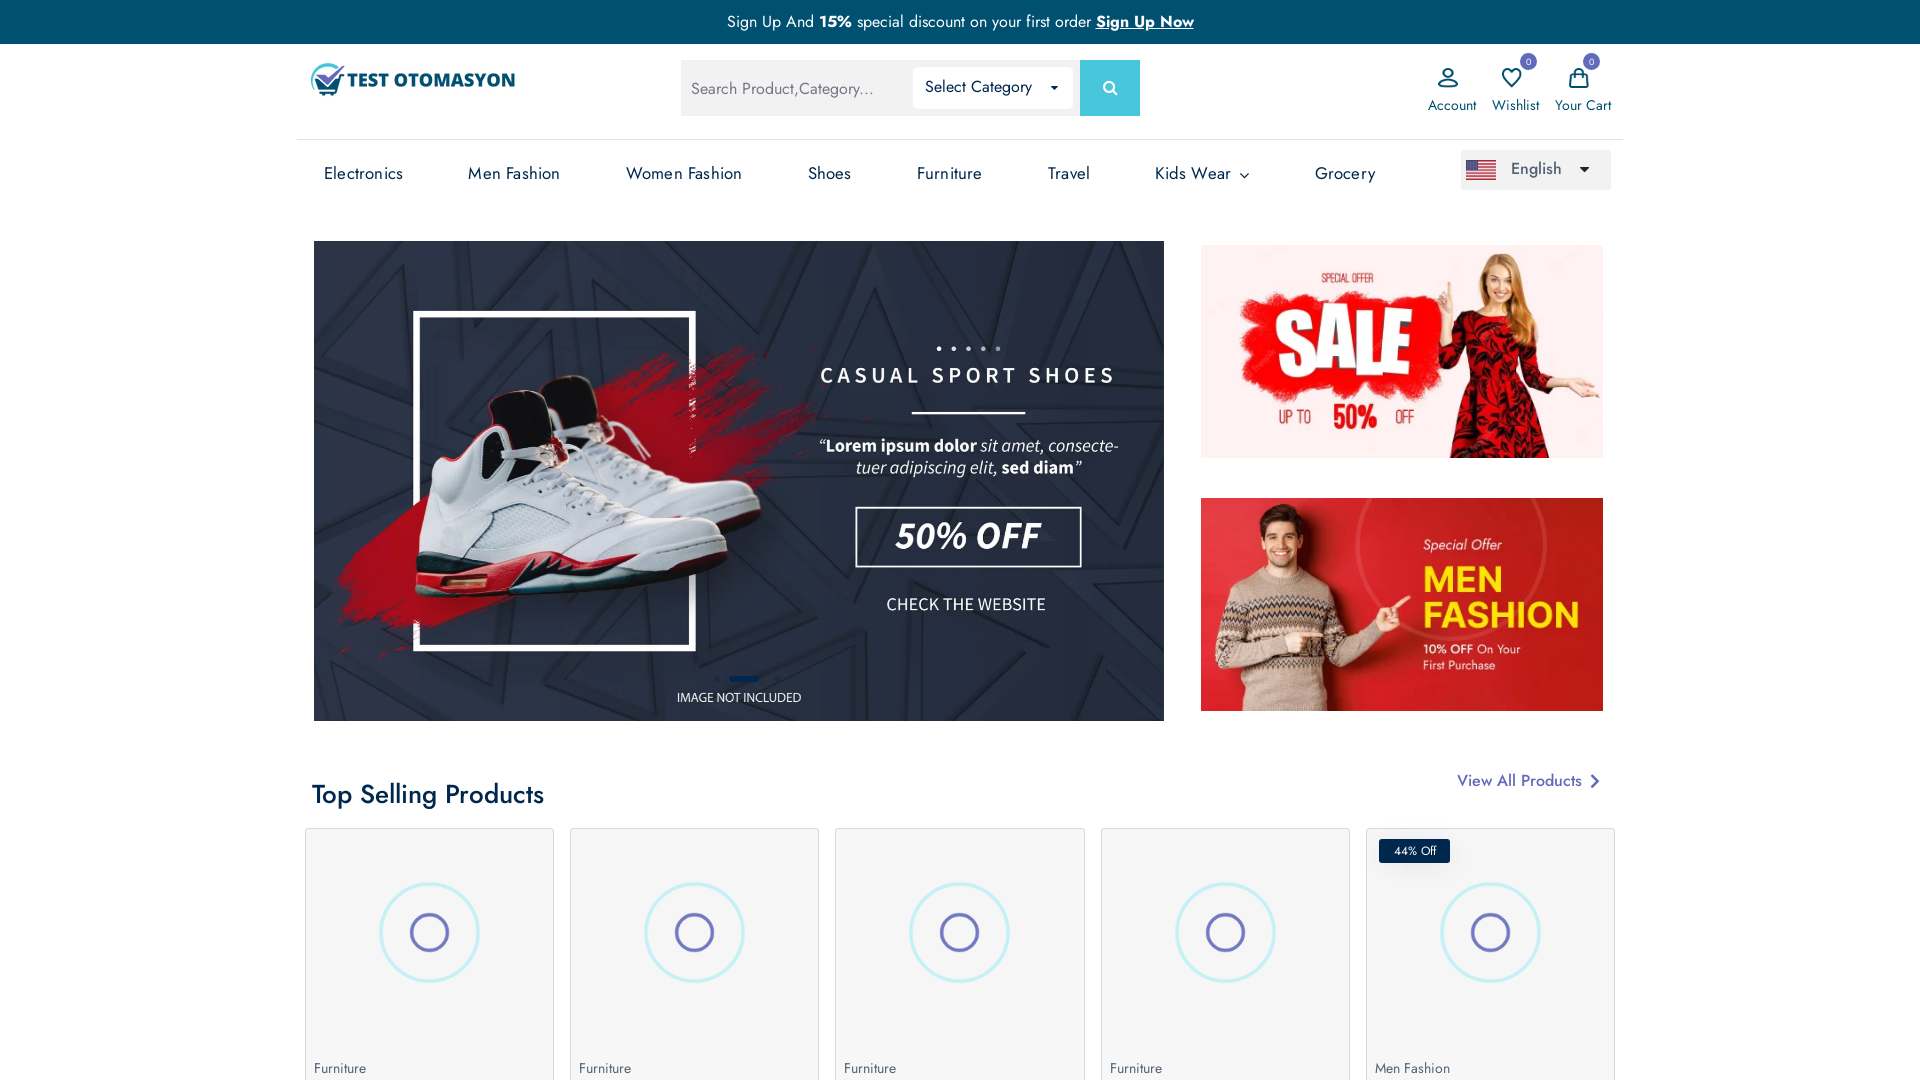

Resized browser window to custom size (500x500)
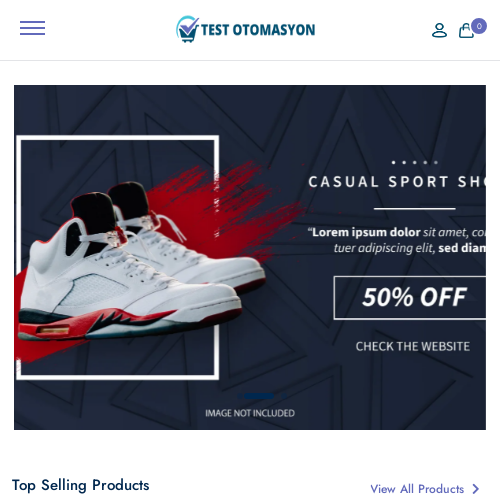

Retrieved final window size after custom resize
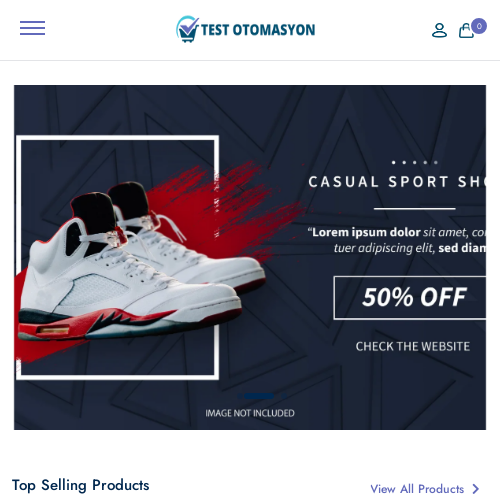

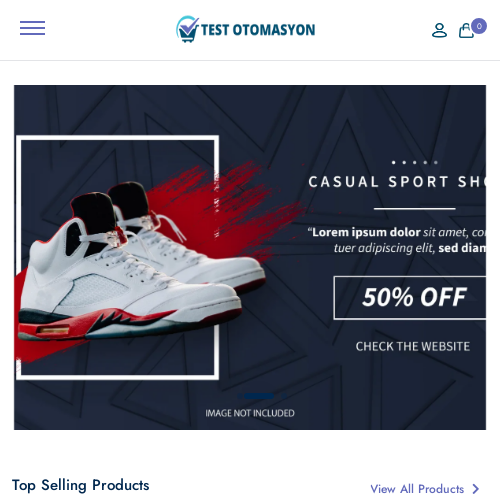